Tests clicking the "Impressive" radio button on the DemoQA radio buttons page by navigating through Elements menu

Starting URL: https://demoqa.com

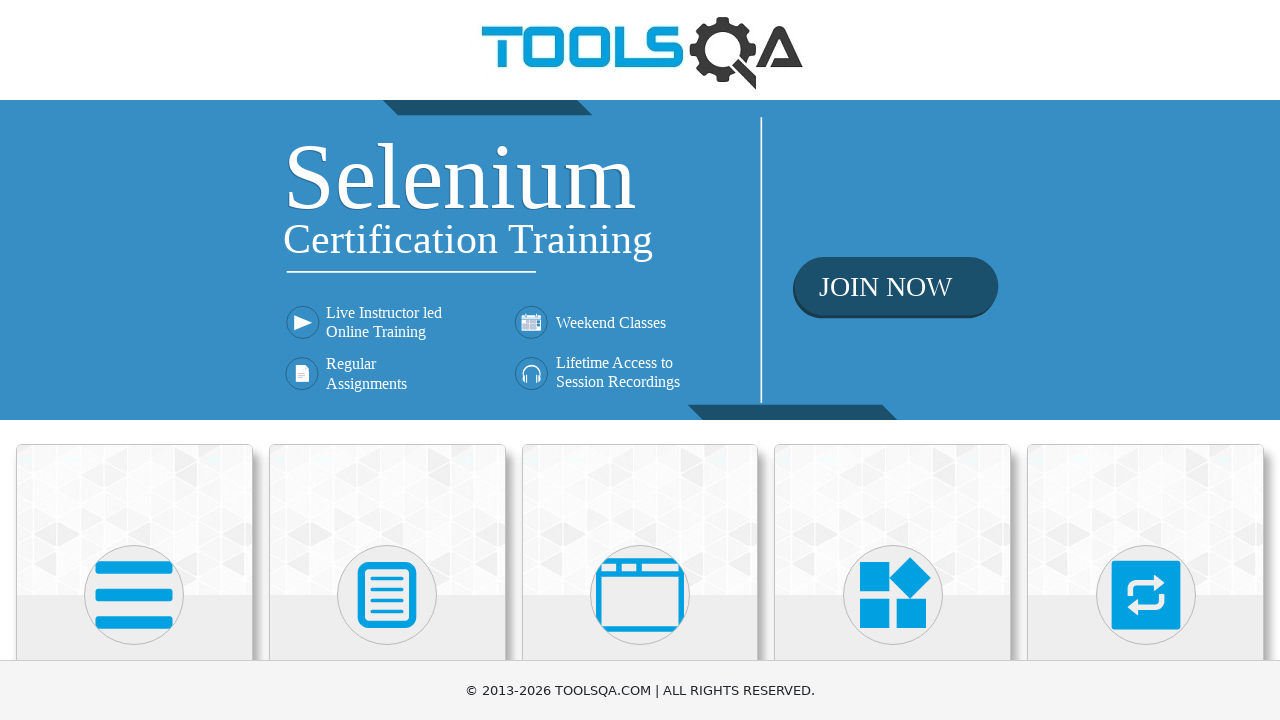

Clicked on Elements menu from DemoQA home page at (134, 360) on internal:text="Elements"i
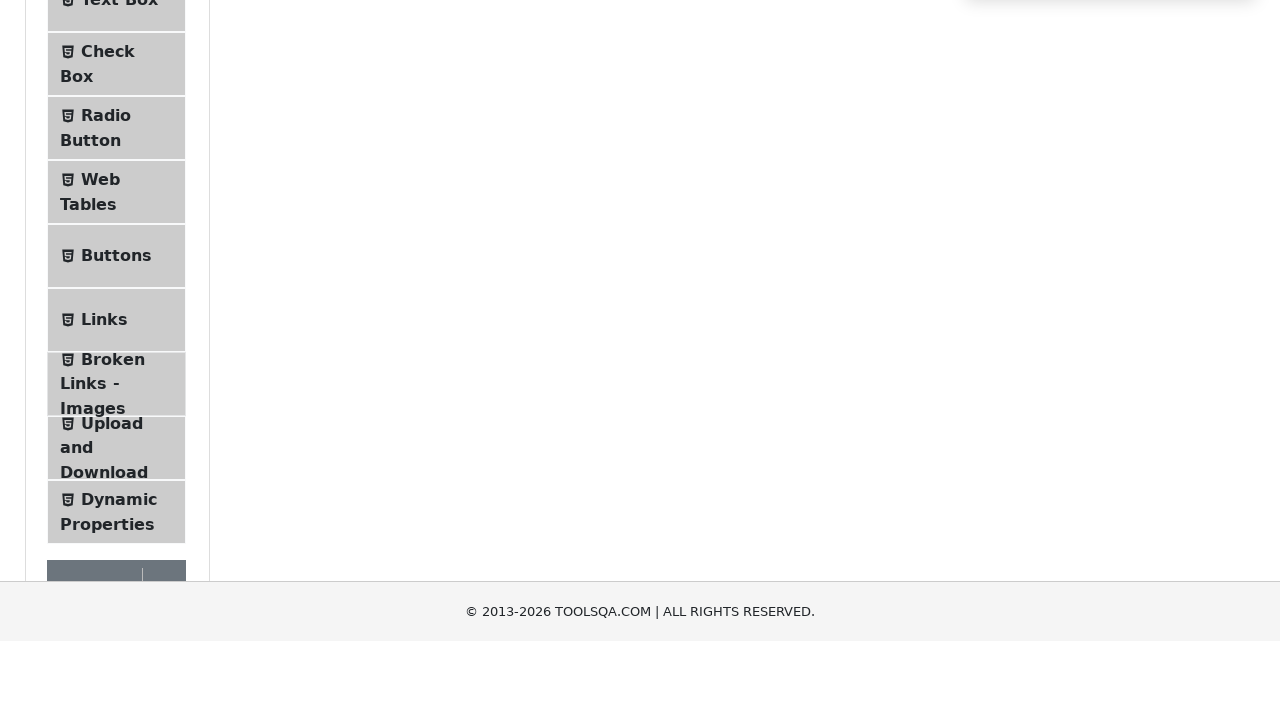

Clicked on Radio Button menu item from Elements section at (106, 376) on internal:text="Radio Button"i
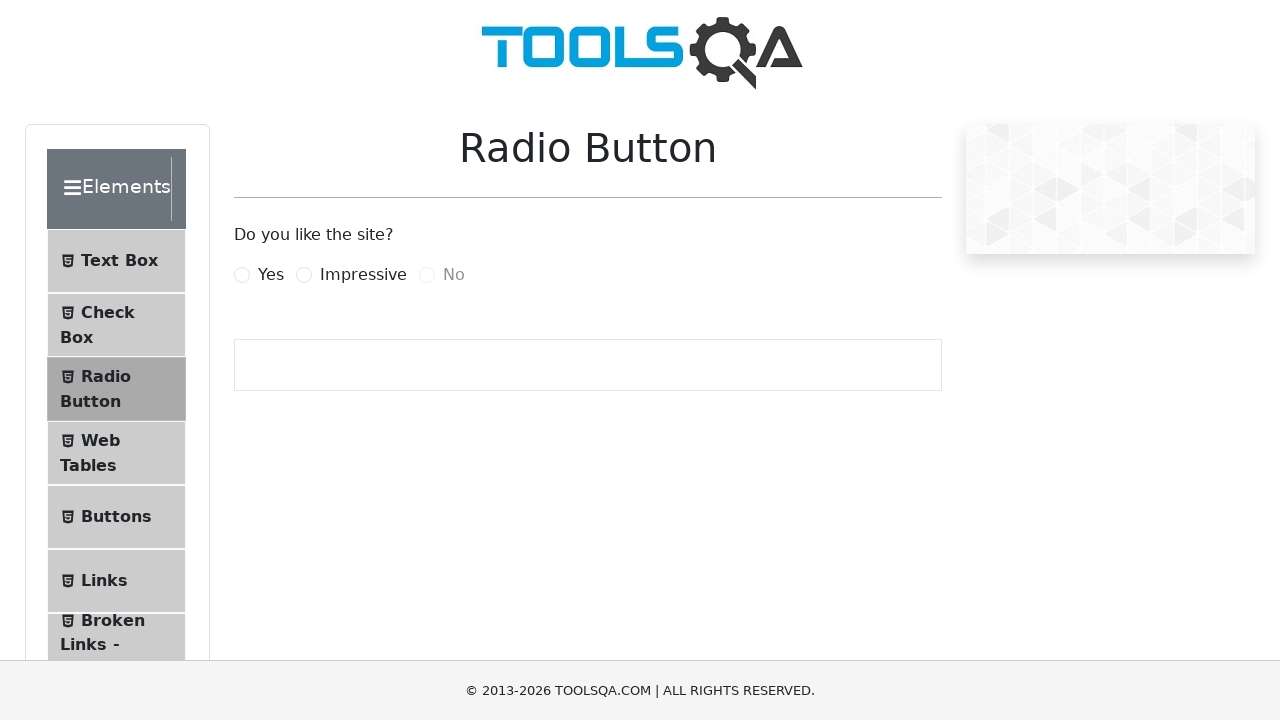

Clicked on the Impressive radio button at (363, 275) on internal:text="Impressive"i
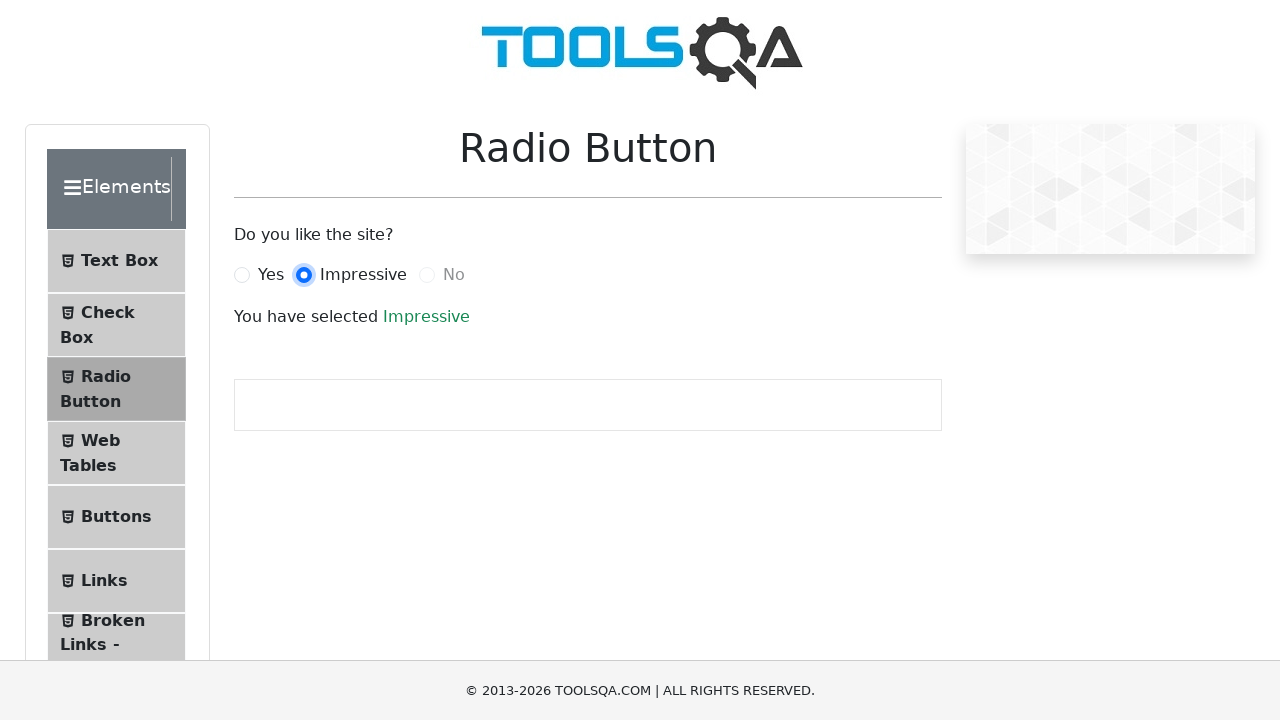

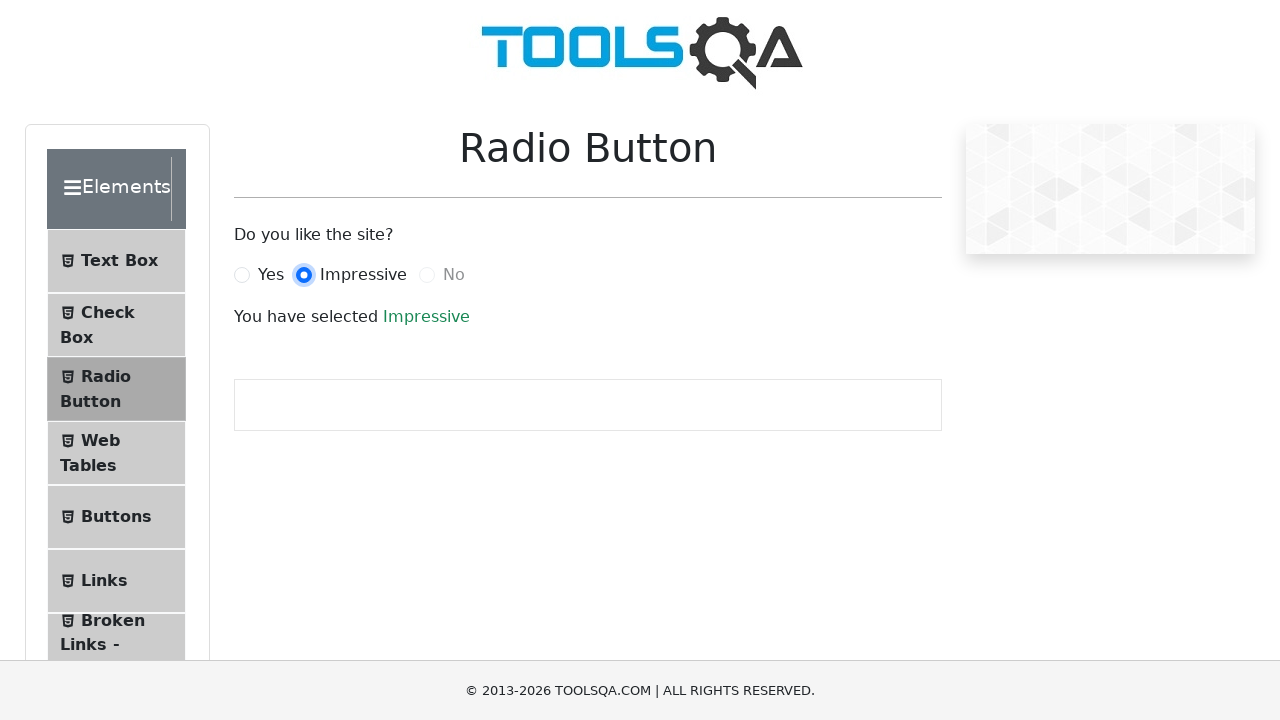